Navigates to GitHub homepage, then visits a specific user profile page, checks the page title, and navigates back to the homepage

Starting URL: http://github.com

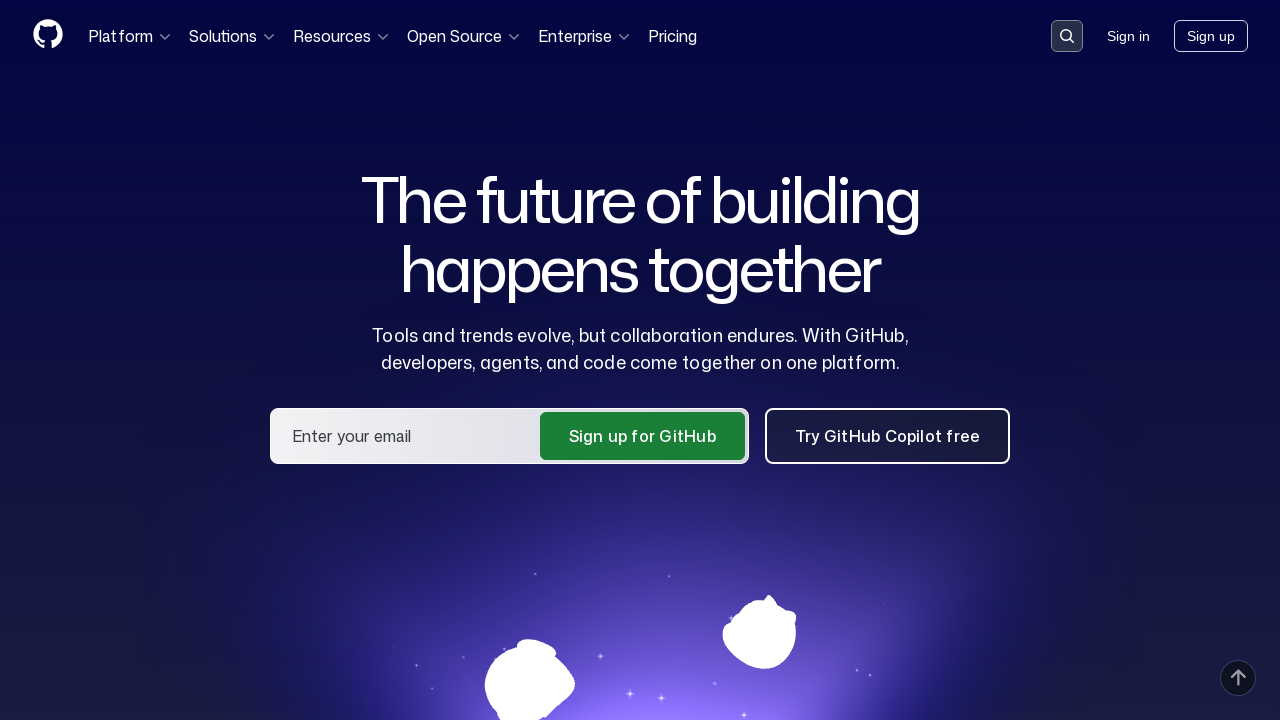

Set viewport size to 1920x1080
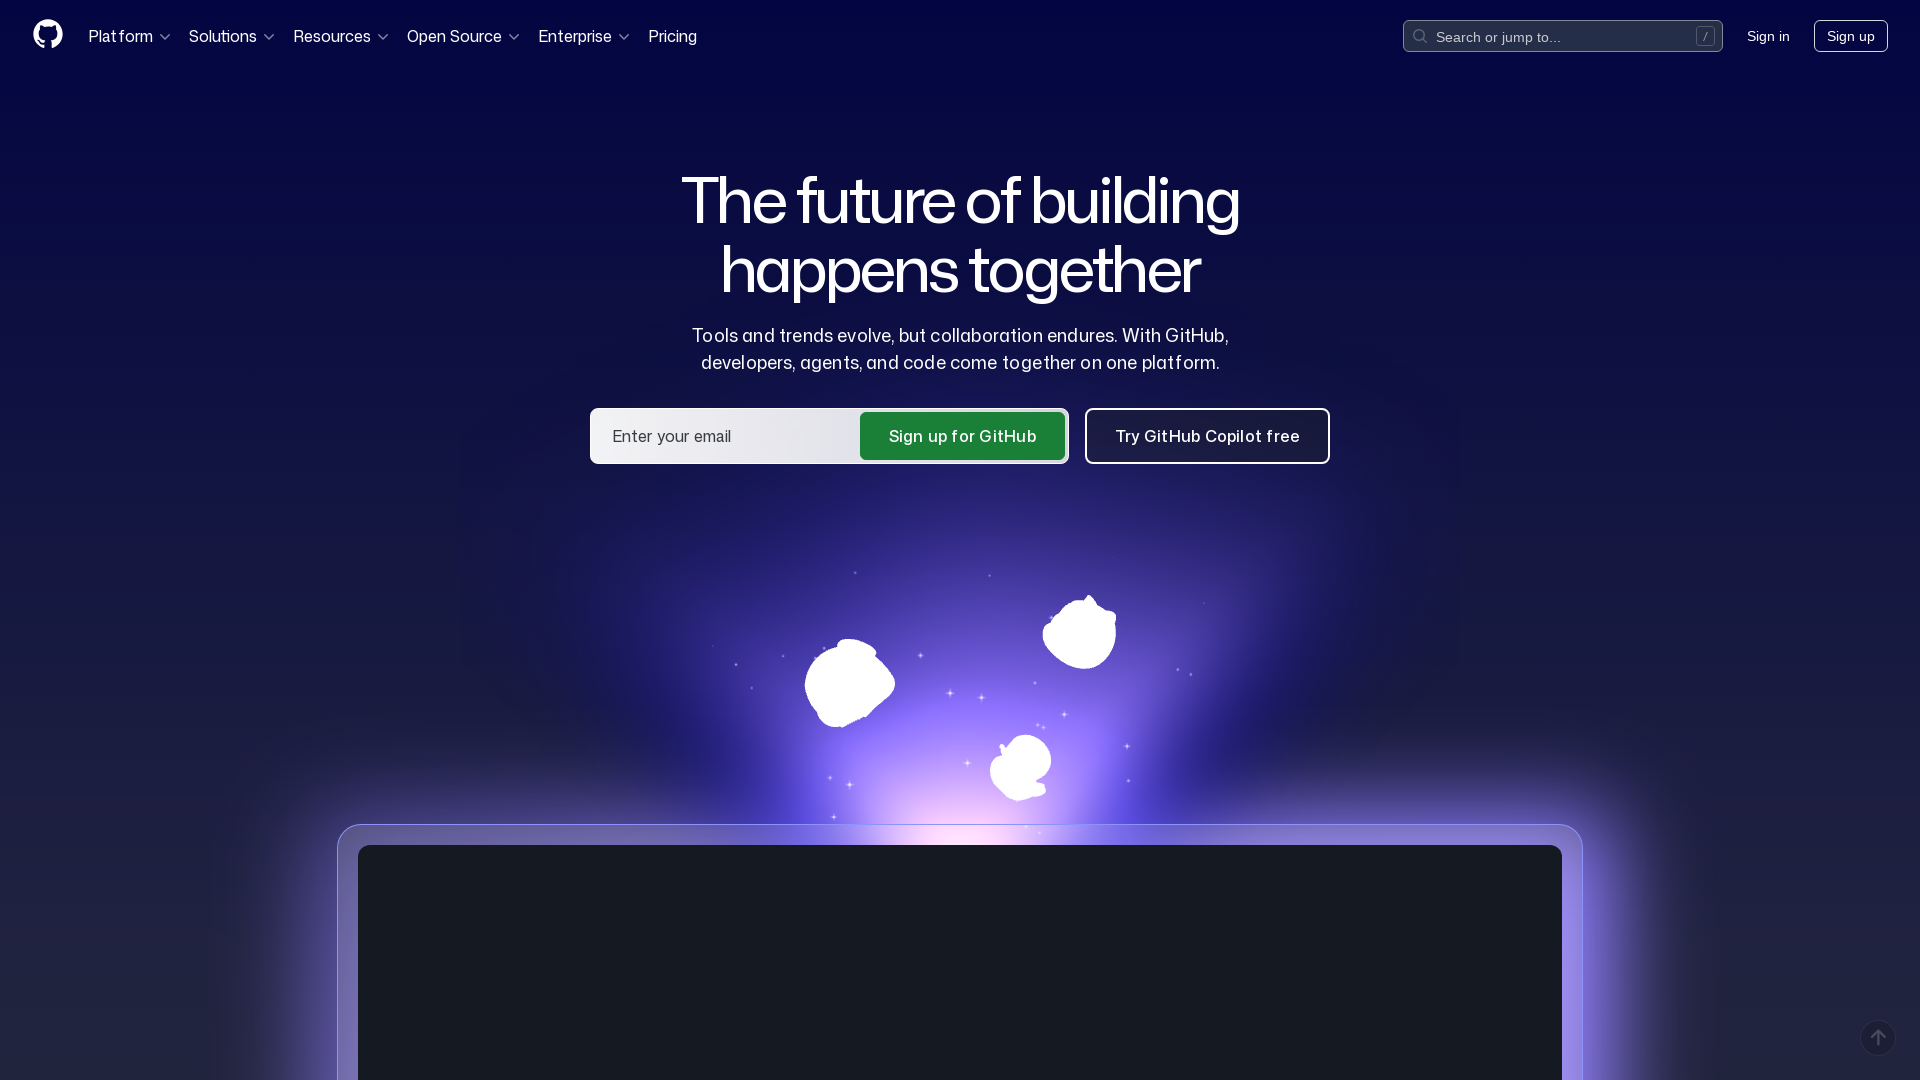

Navigated to GitHub user profile page (sadikturan)
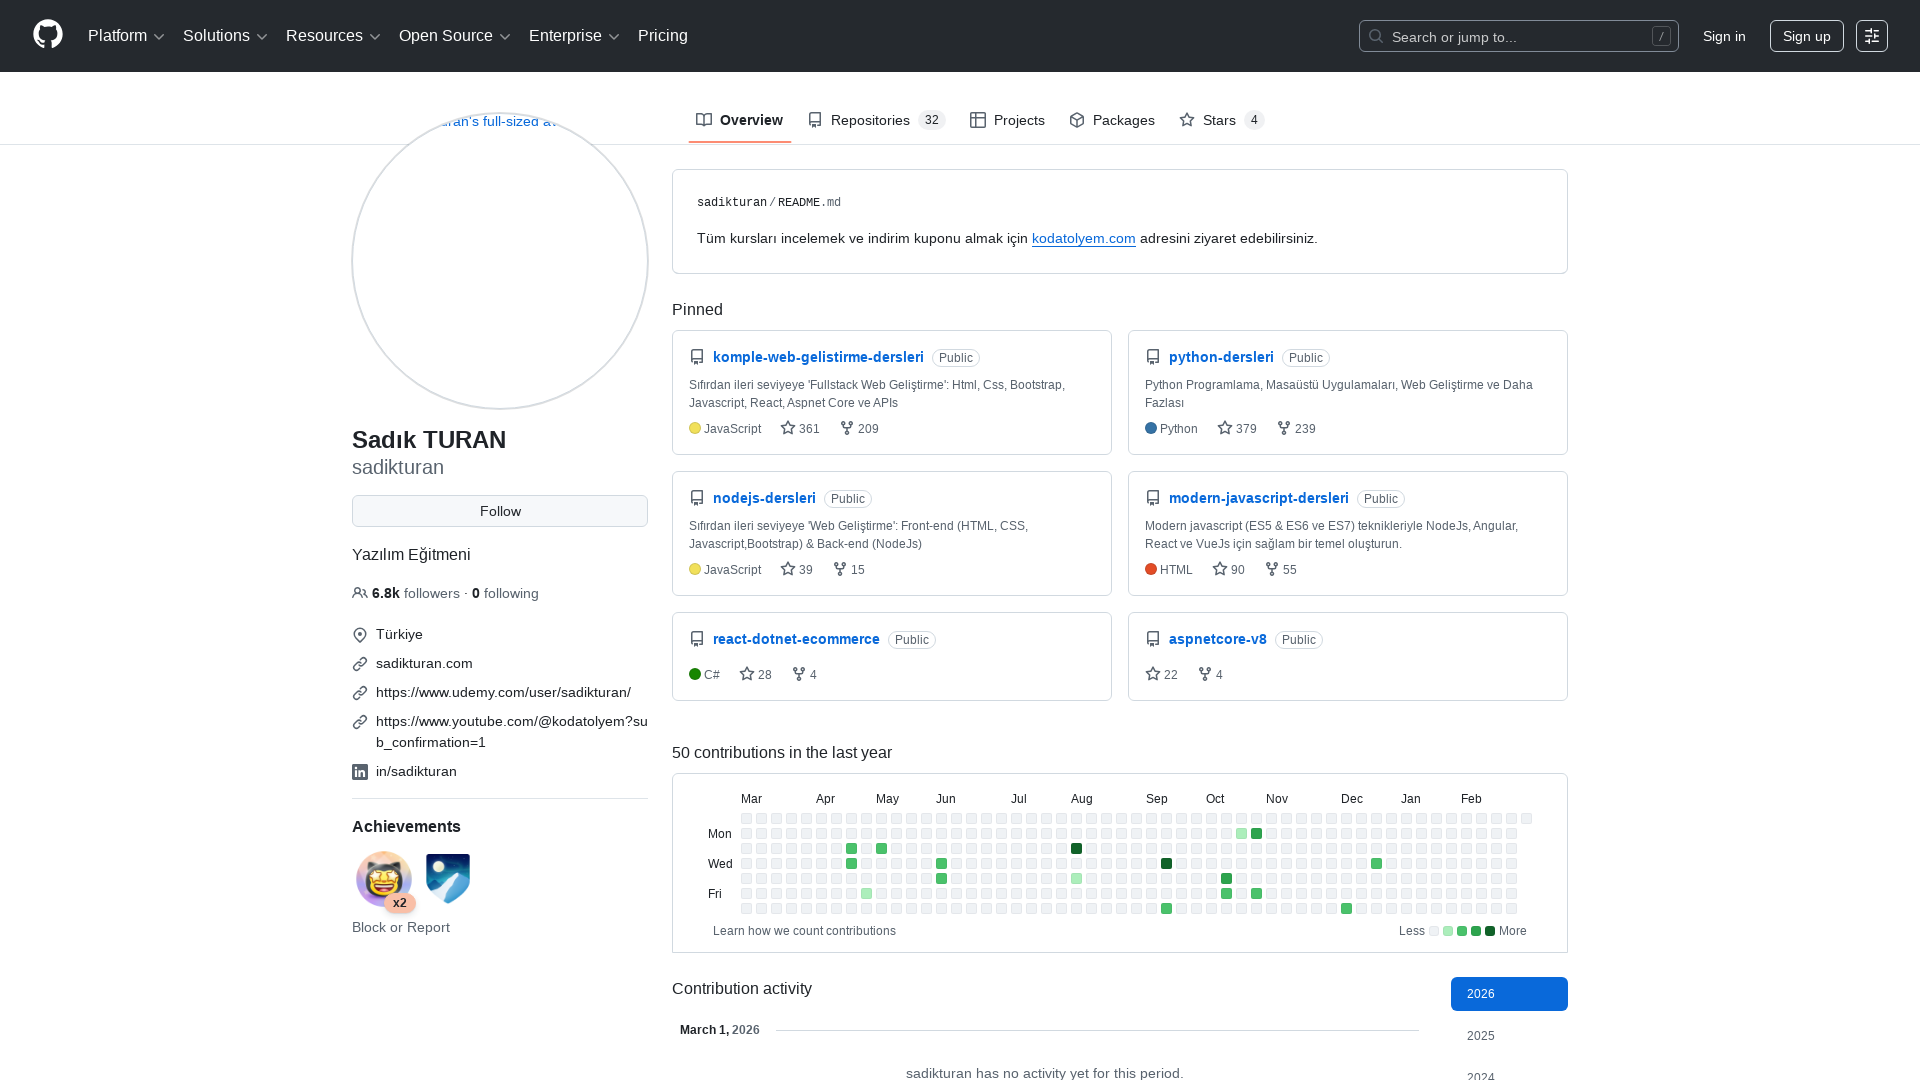

Waited for user profile page to fully load
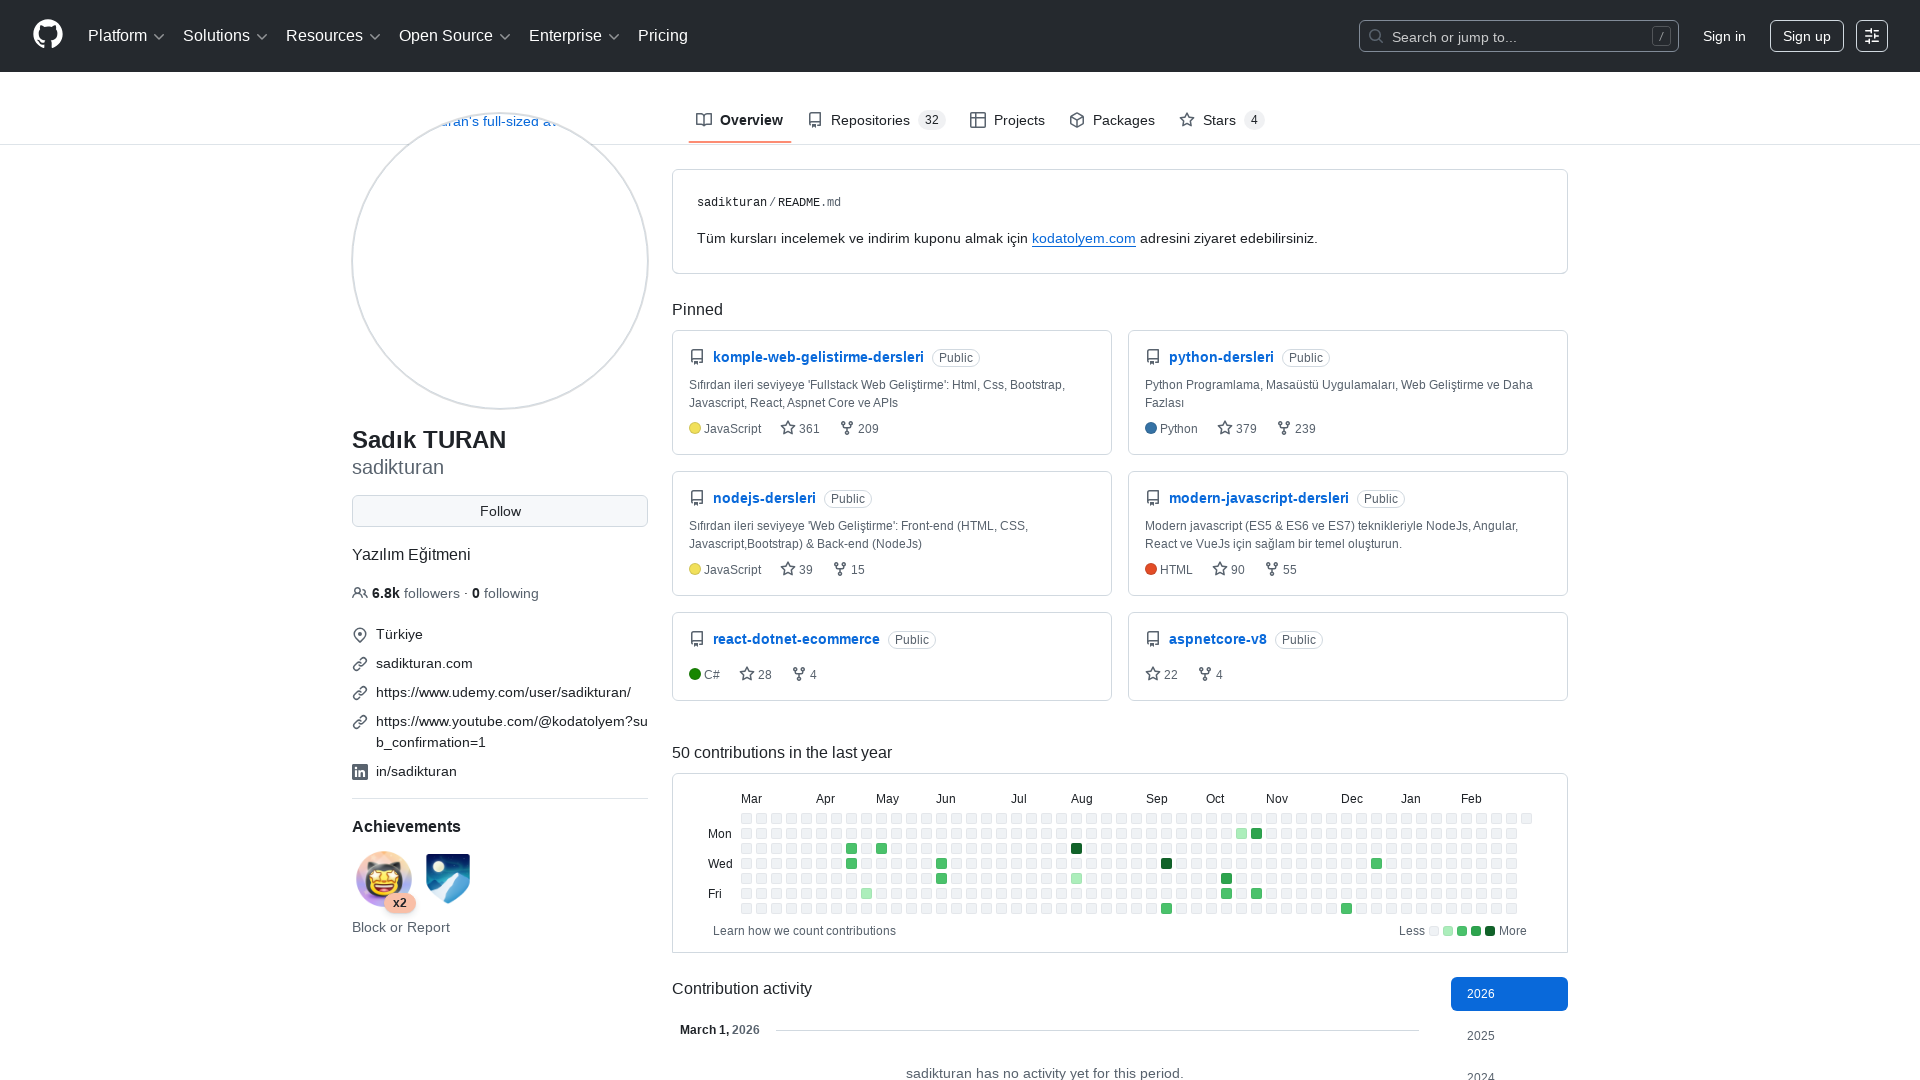

Navigated back to GitHub homepage
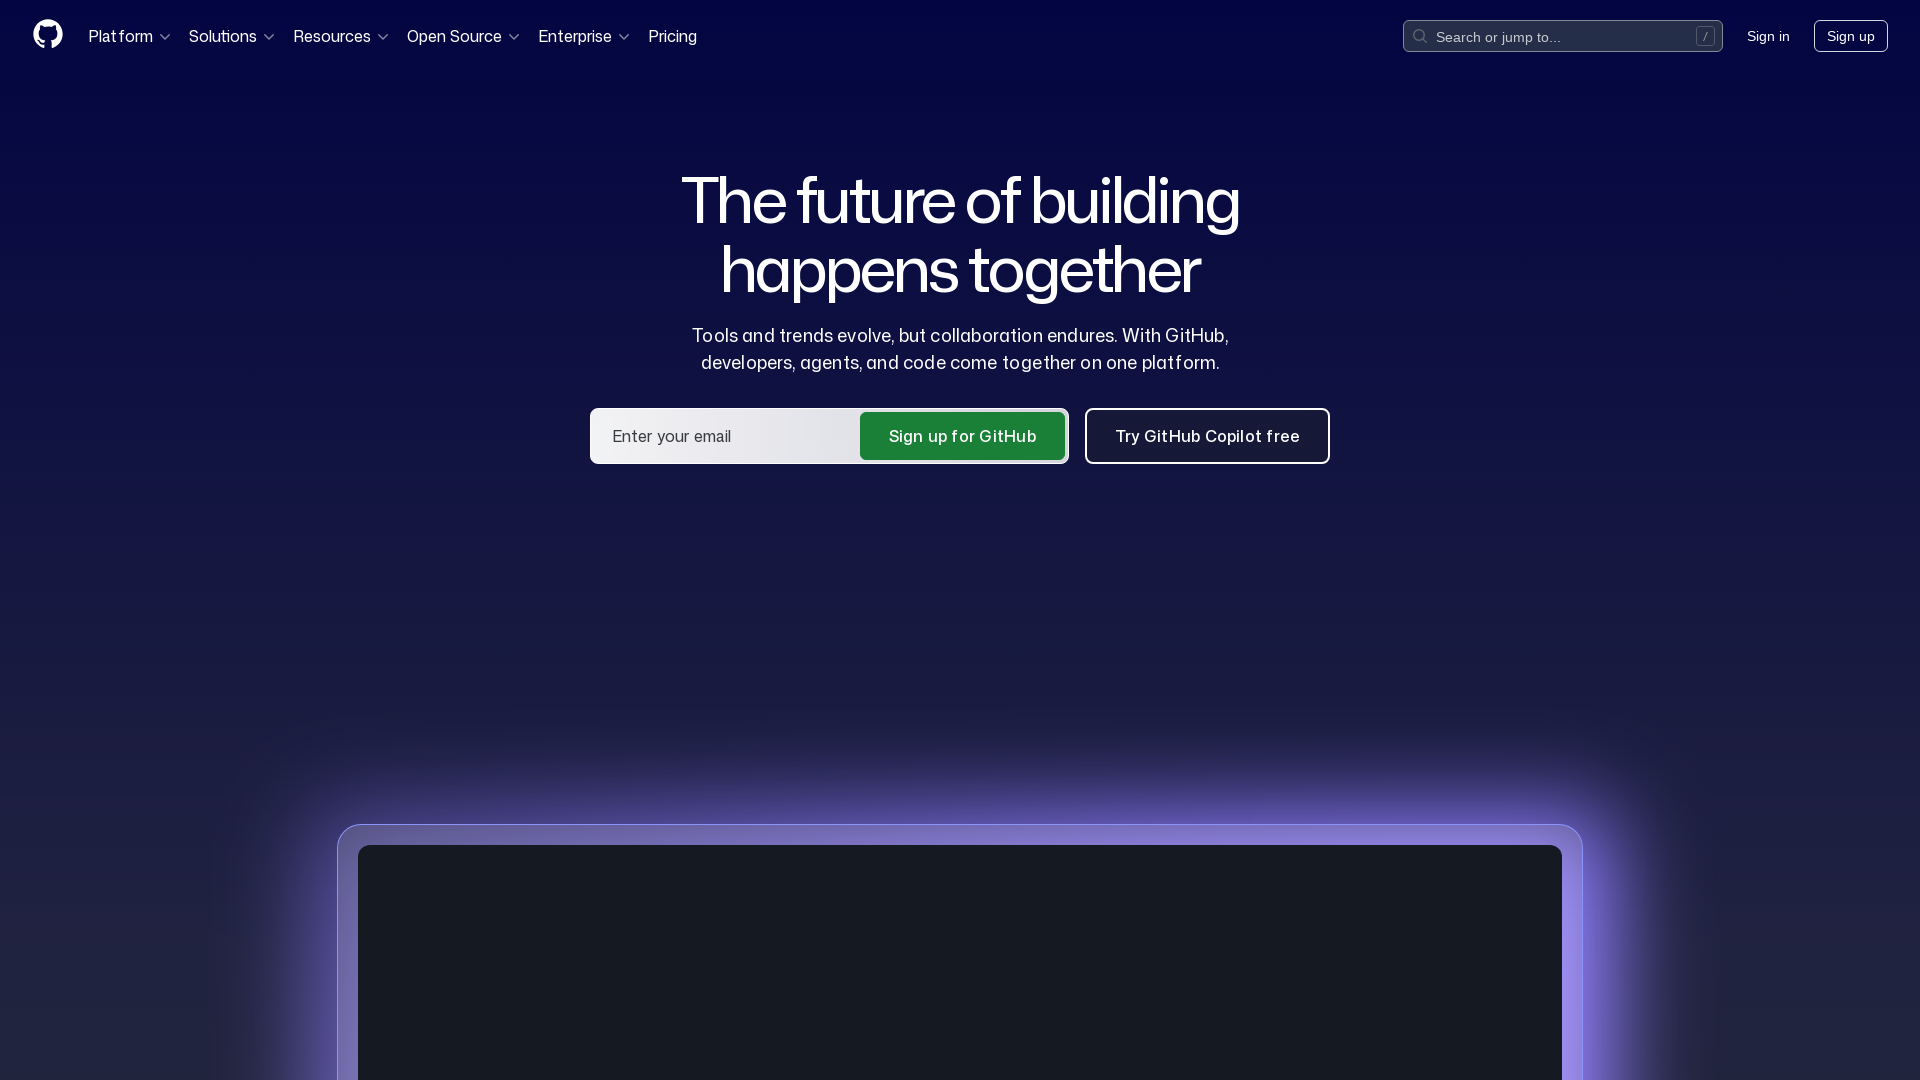

Waited for GitHub homepage to fully load
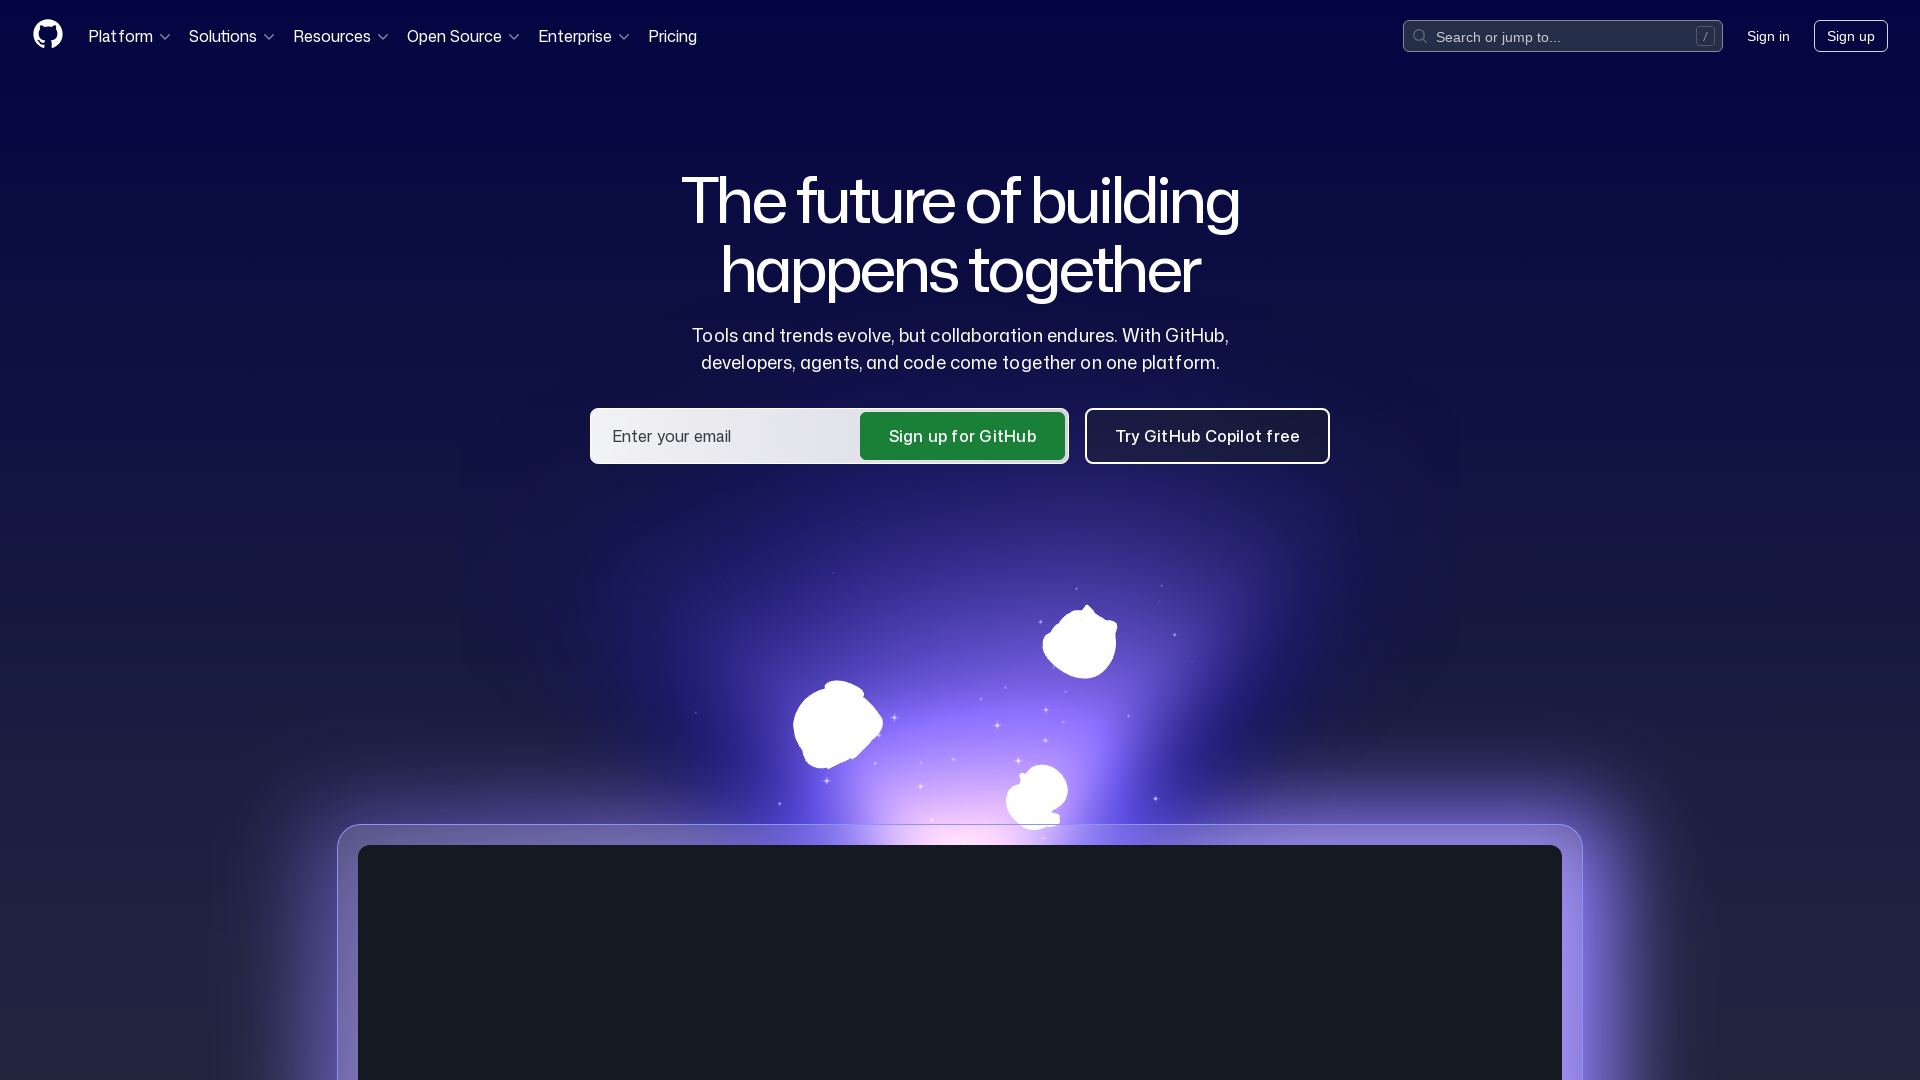

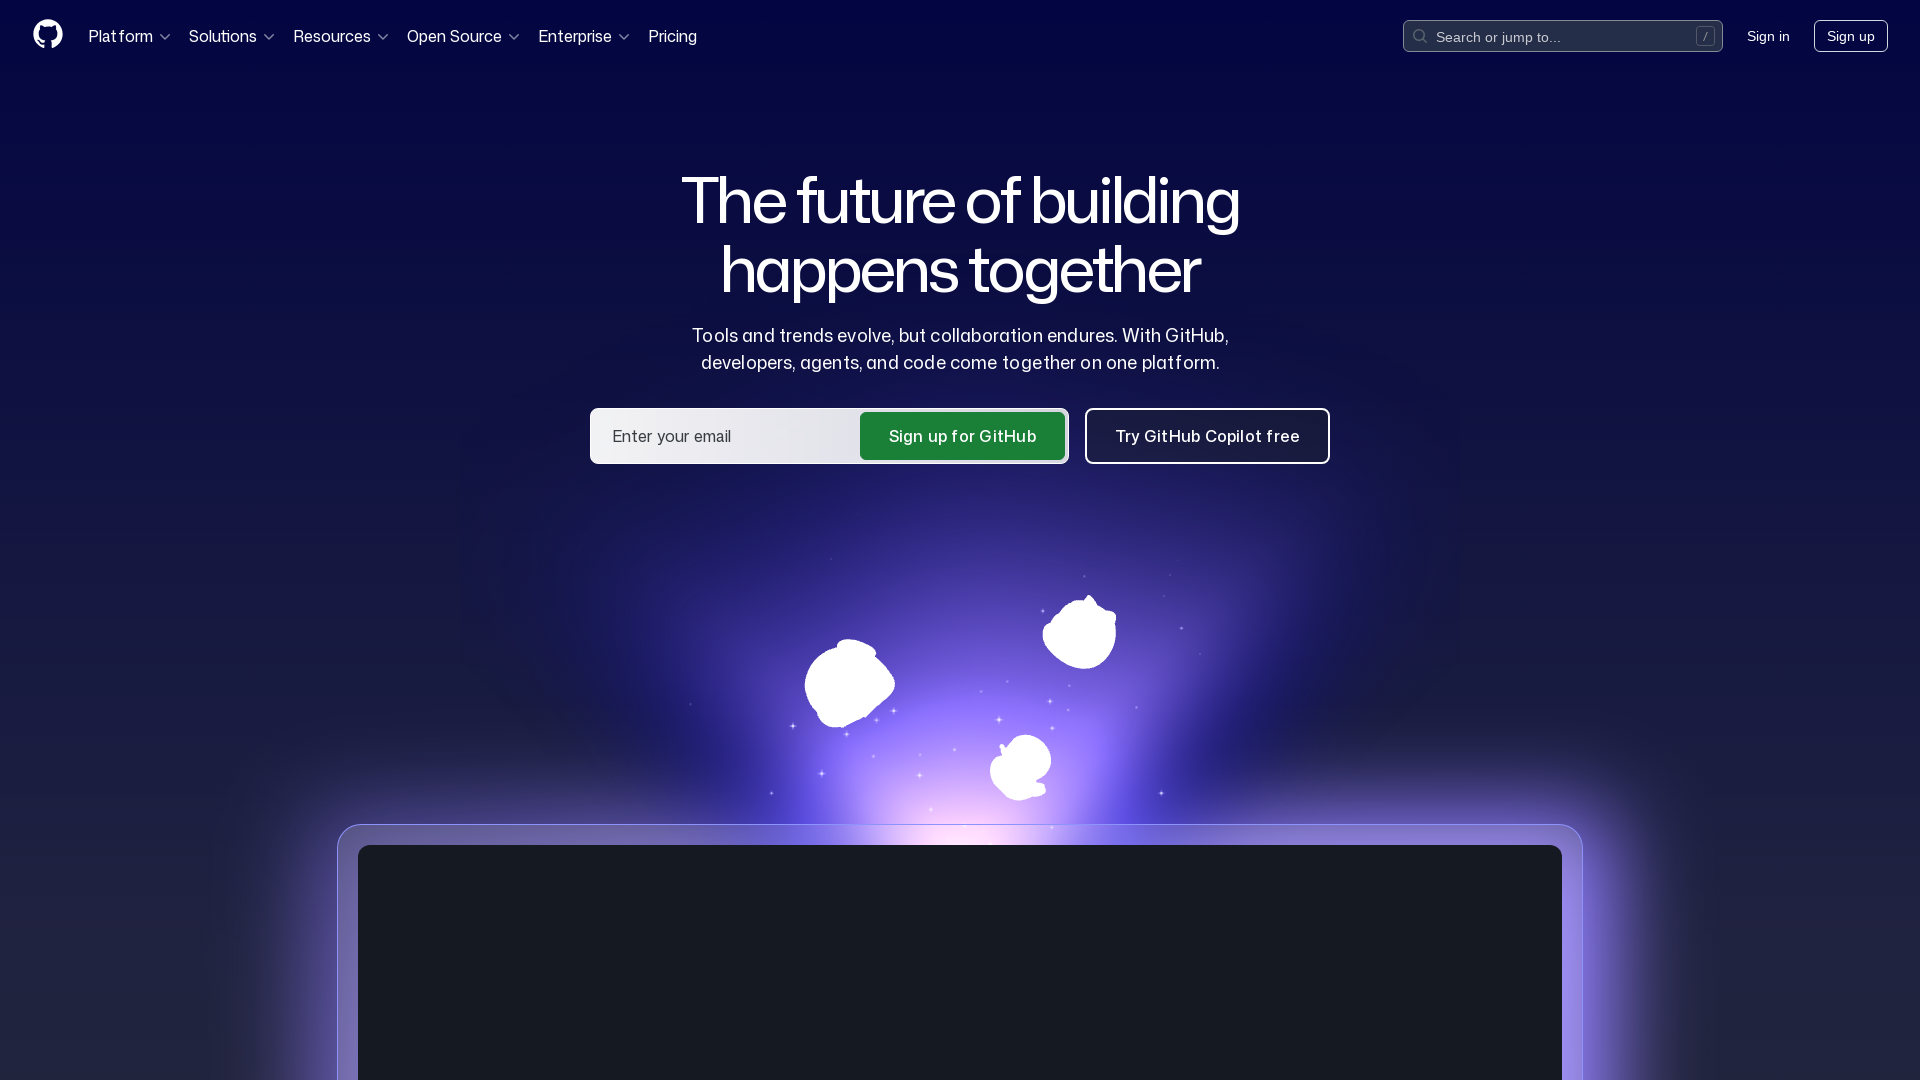